Tests alert handling functionality by clicking a button that triggers a simple JavaScript alert

Starting URL: https://letcode.in/alert

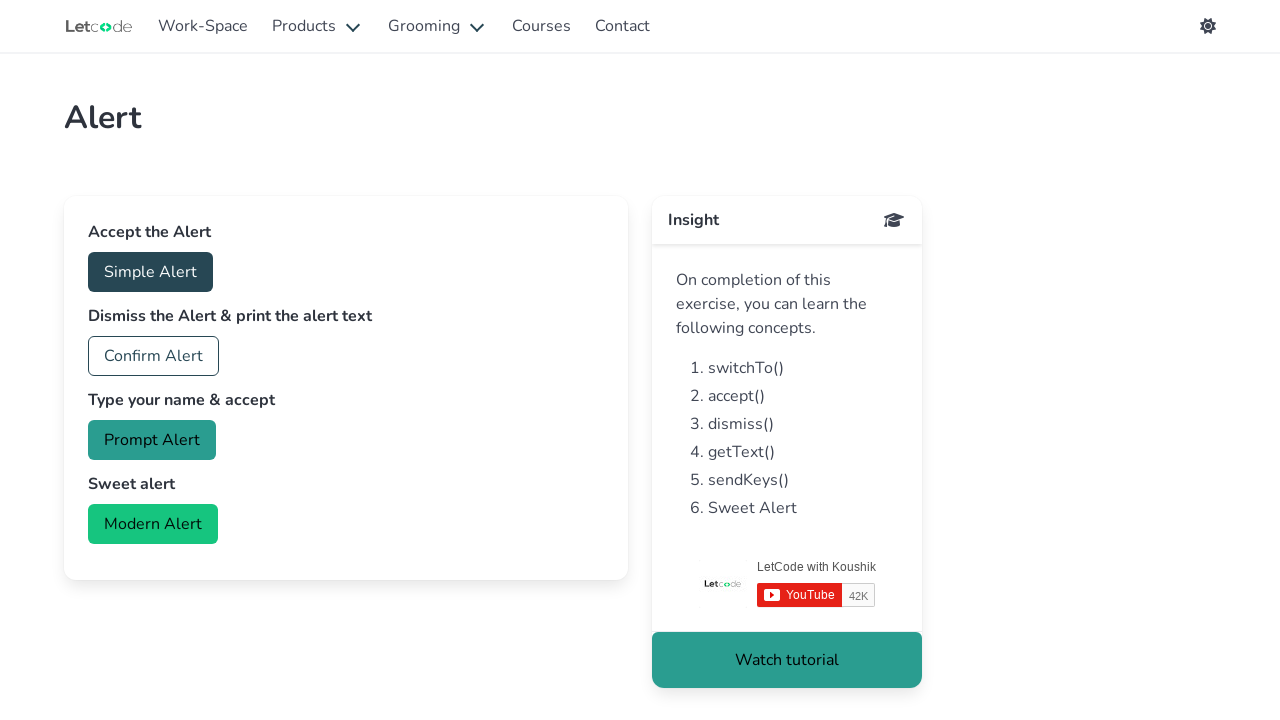

Navigated to alert testing page
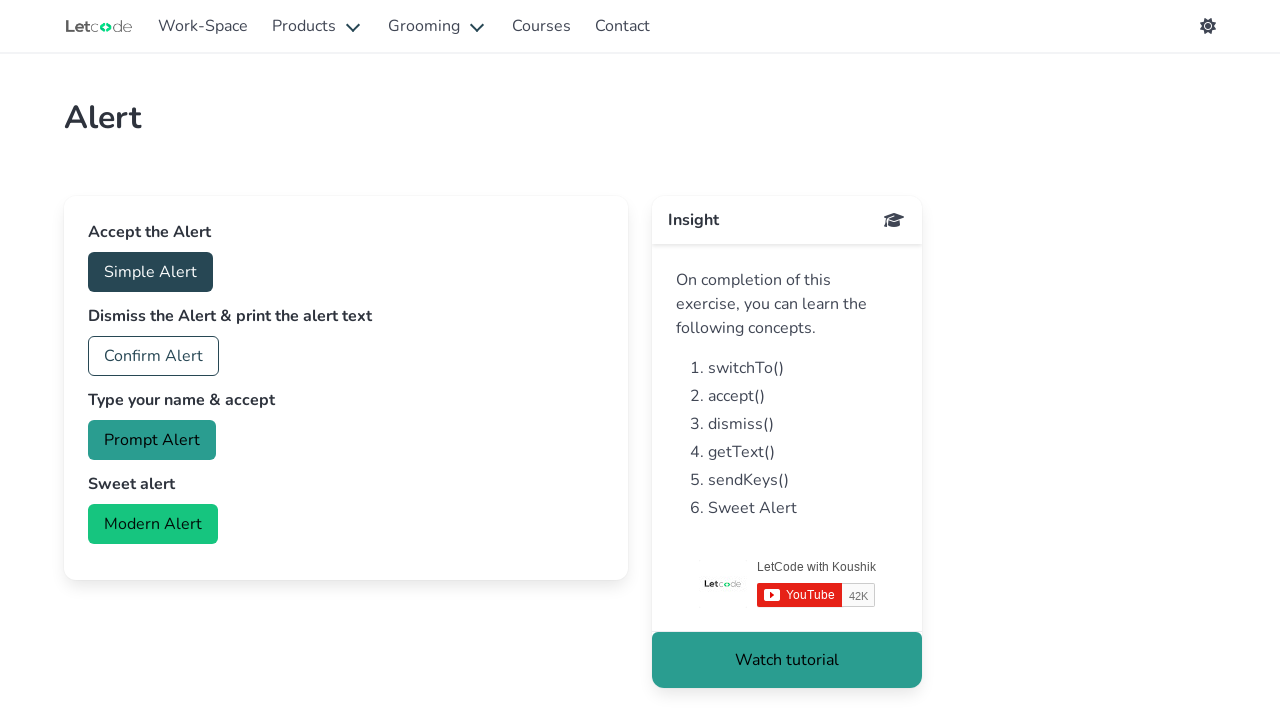

Clicked accept button to trigger simple alert at (150, 272) on #accept
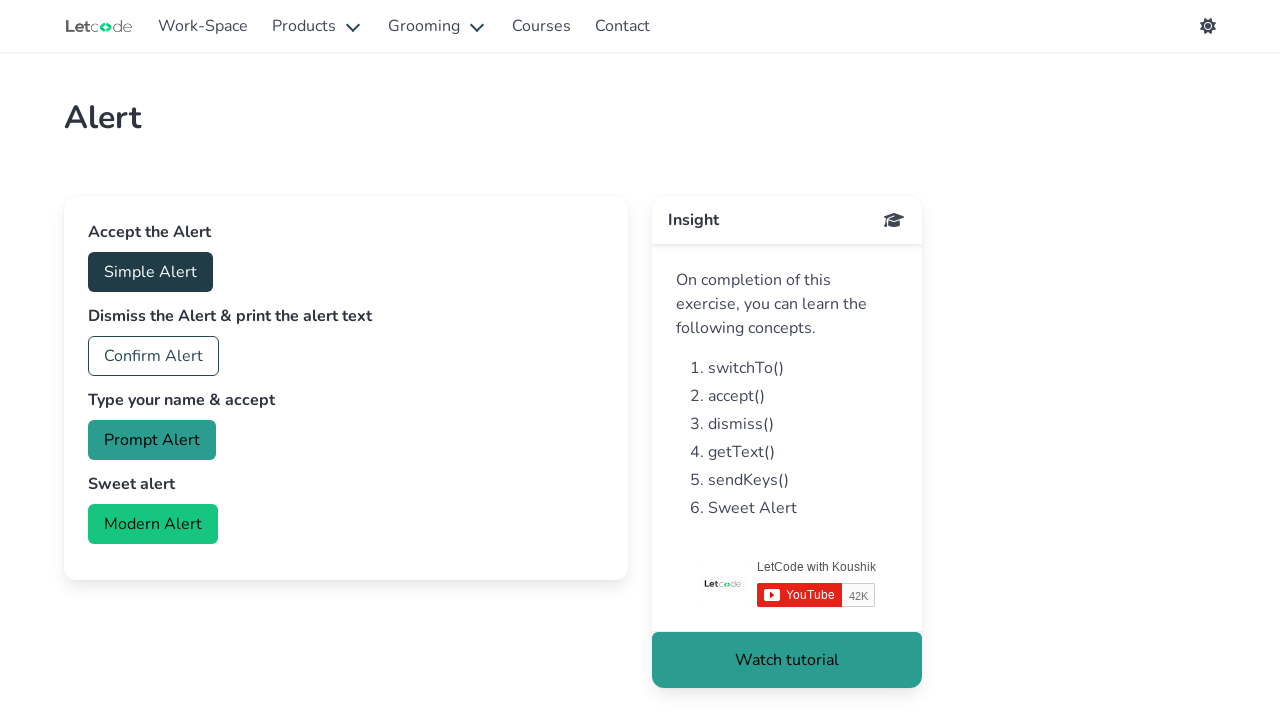

Set up dialog handler to accept alert
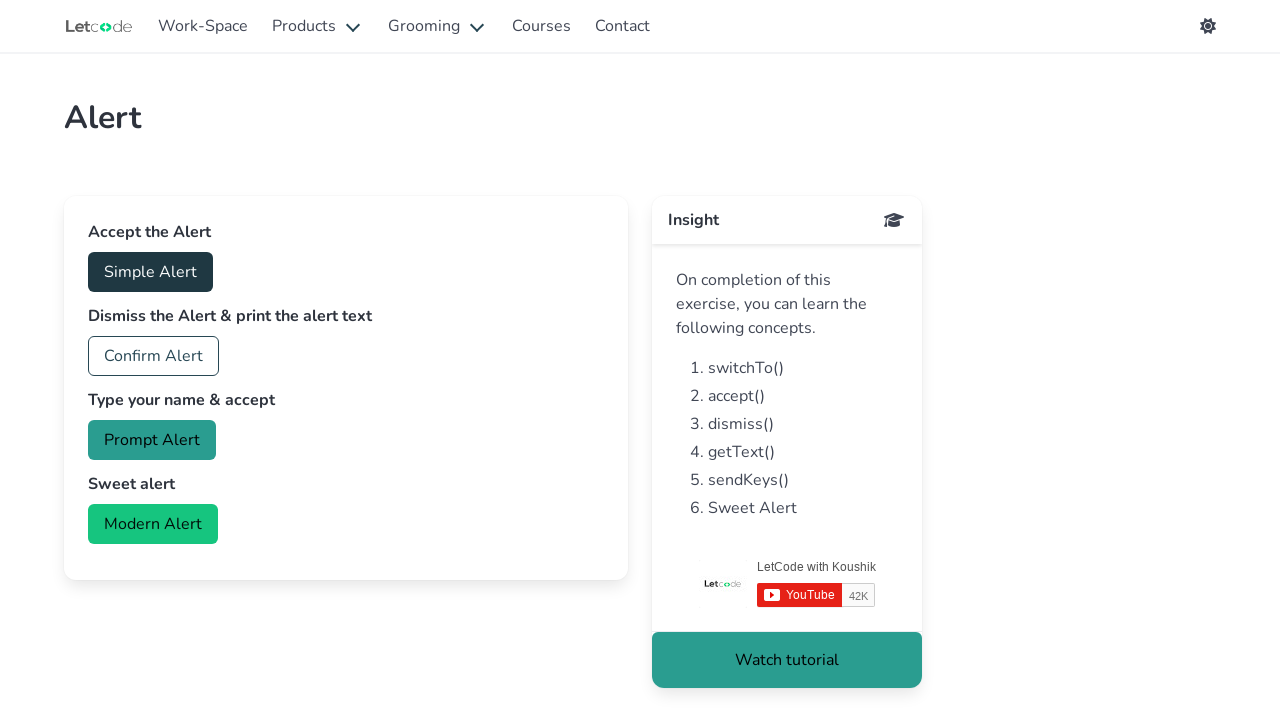

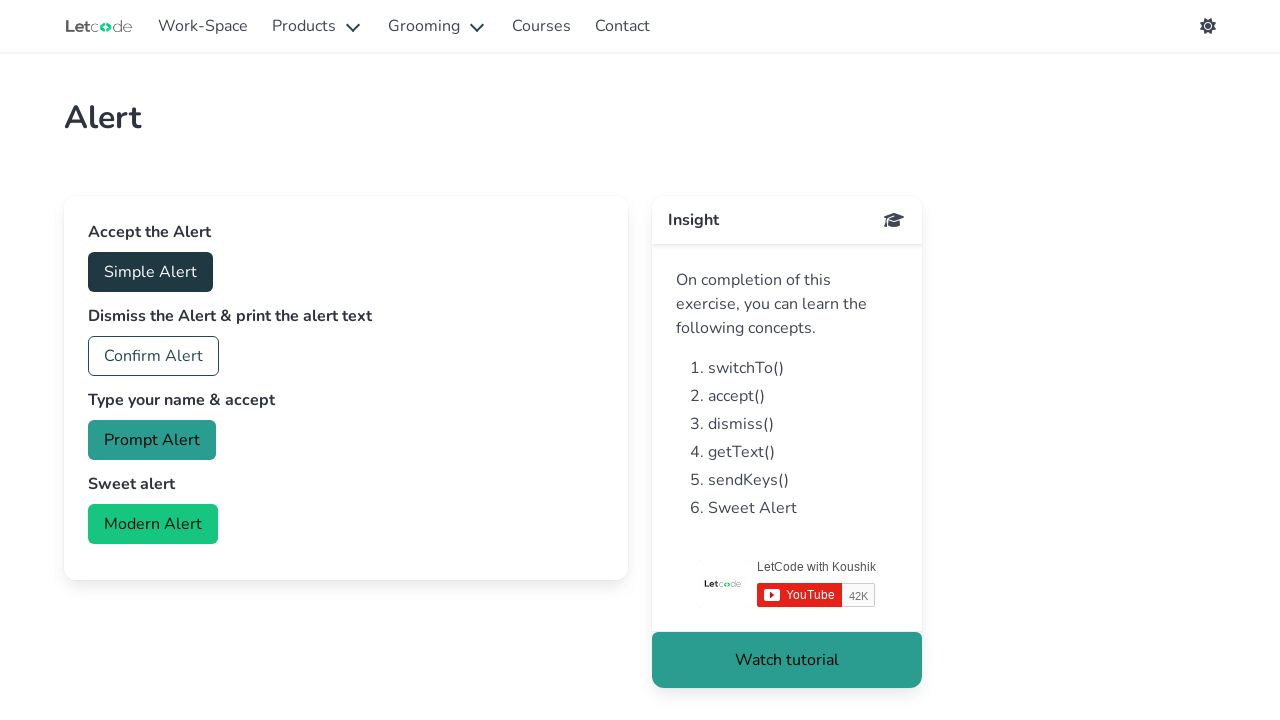